Fills out the student registration form with first name, last name, gender selection, and phone number, then submits the form

Starting URL: https://demoqa.com/automation-practice-form

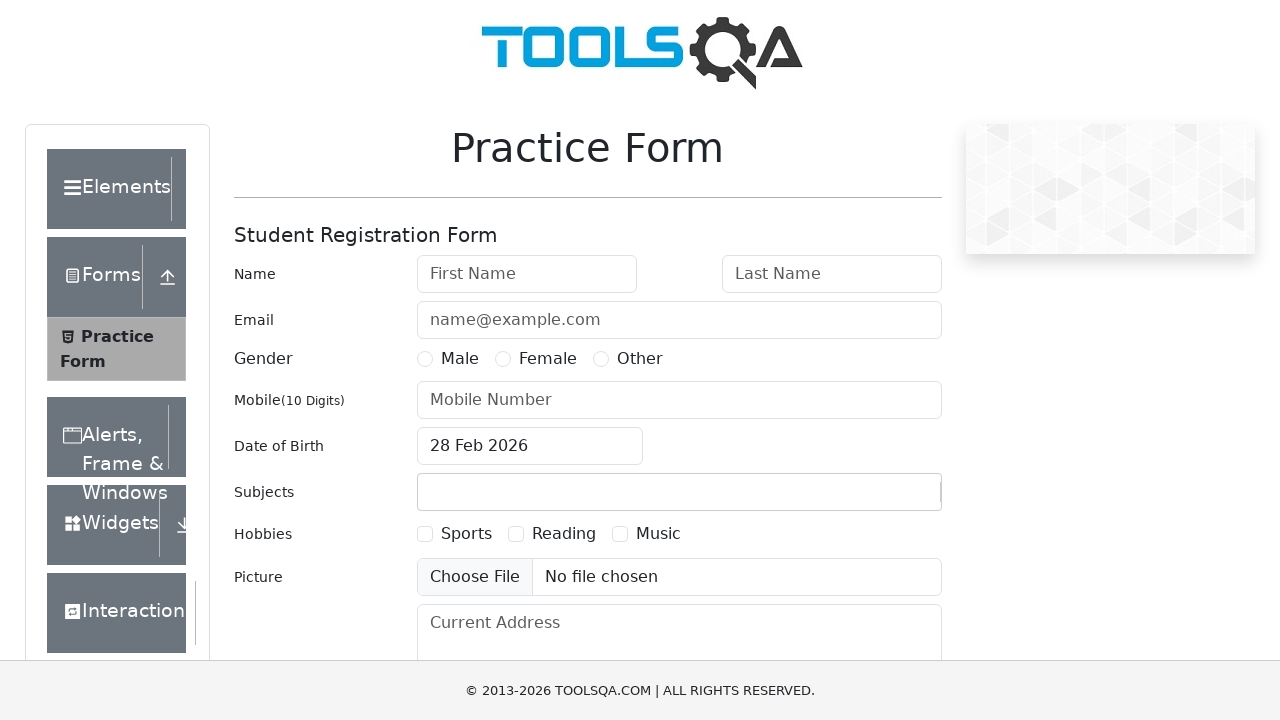

Filled first name field with 'Oleg' on input#firstName
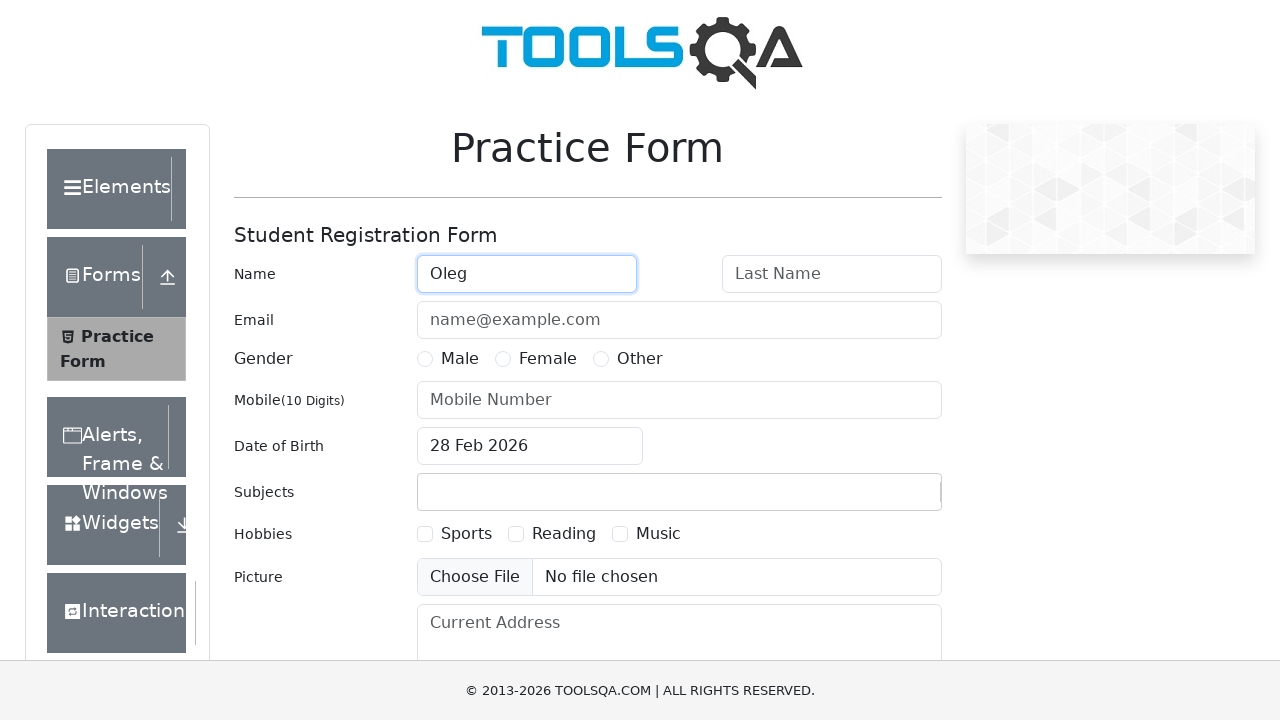

Filled last name field with 'Komarov' on input#lastName
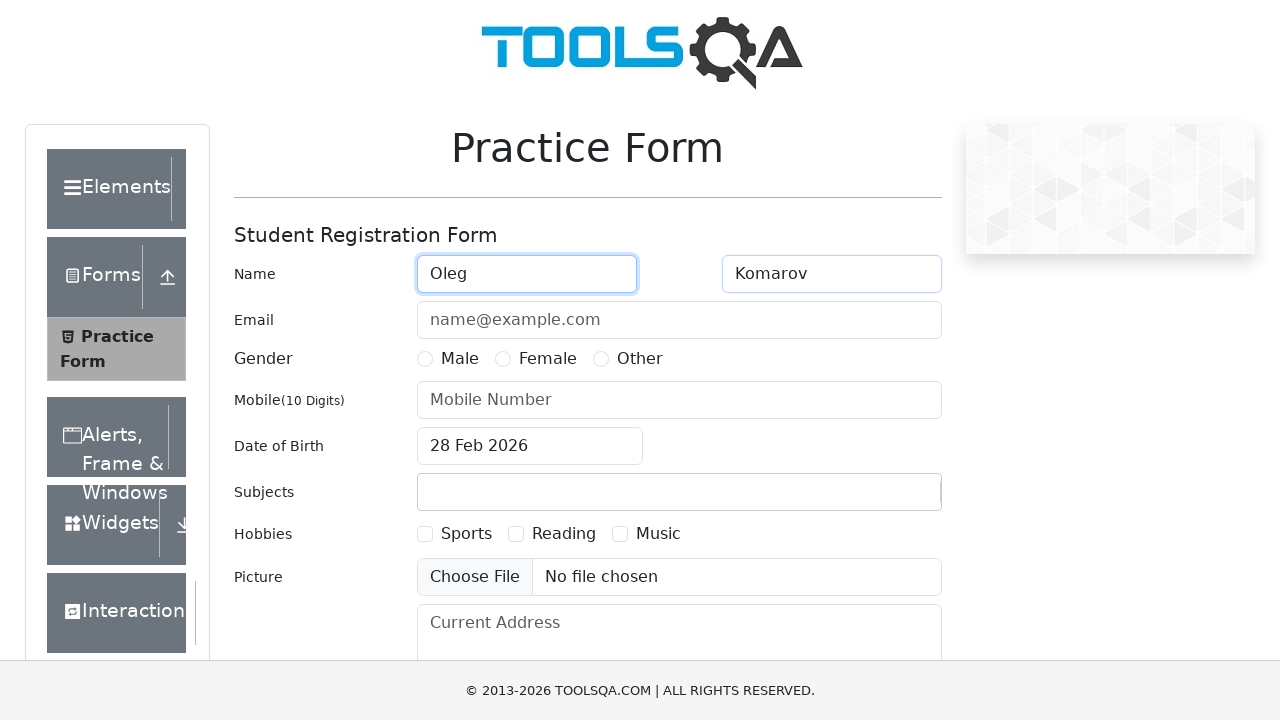

Selected Male gender option at (460, 359) on label[for='gender-radio-1']
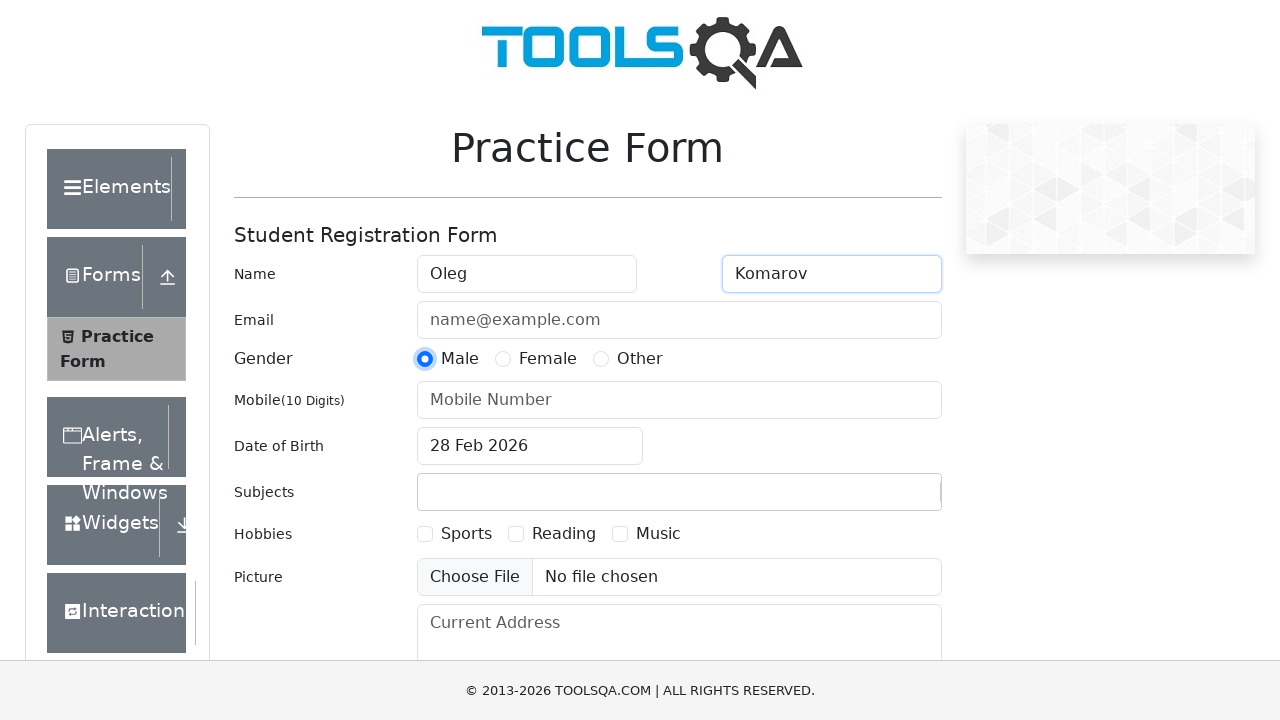

Filled phone number field with '89991114488' on input#userNumber
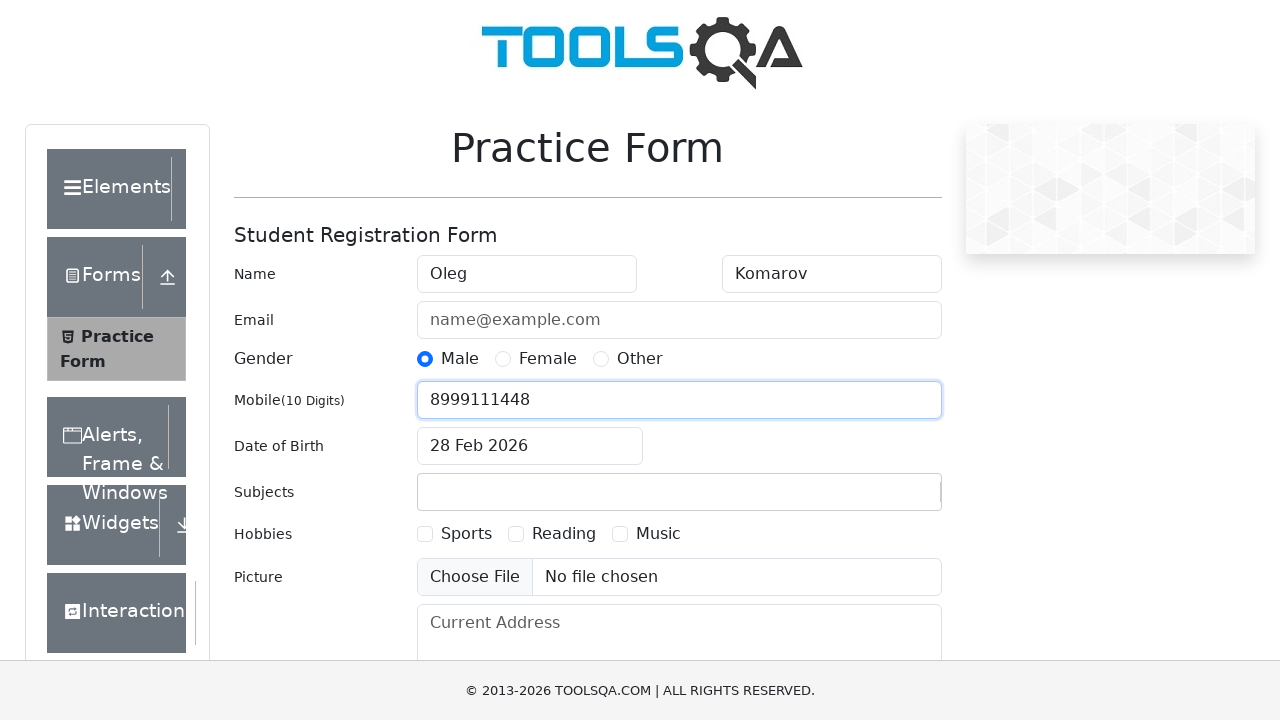

Clicked submit button to register student at (885, 499) on #submit
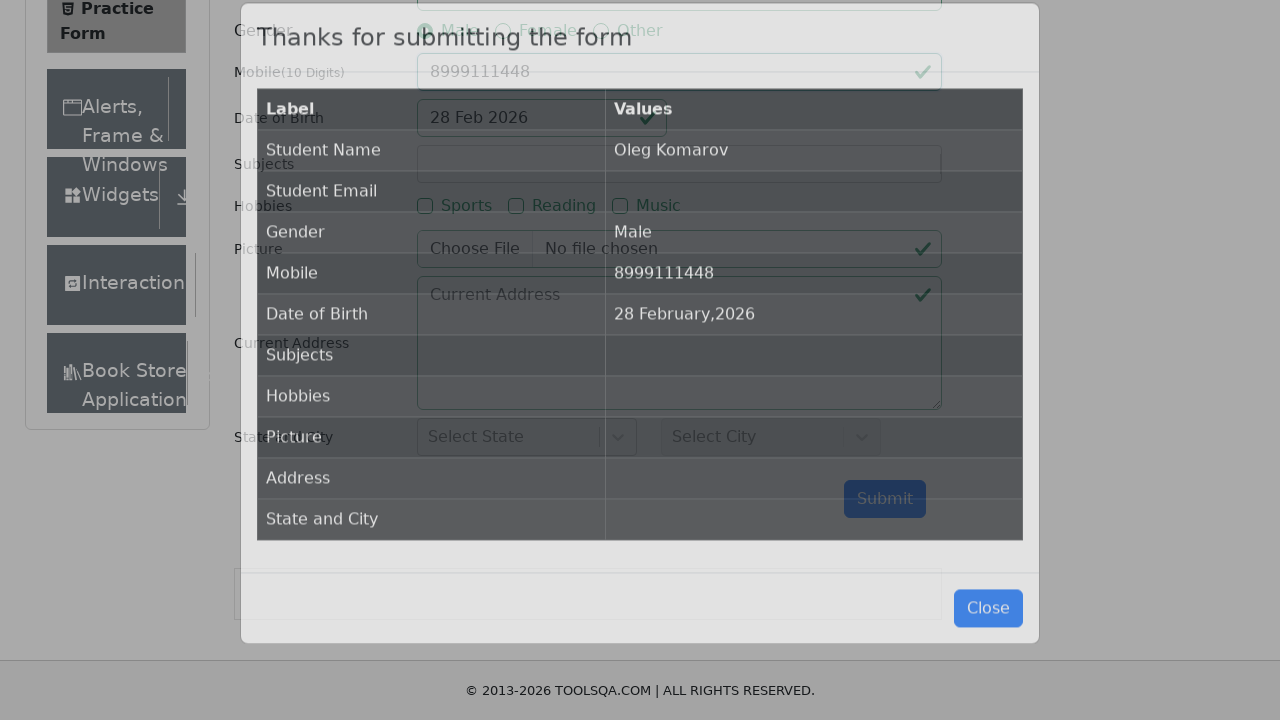

Form submission result appeared
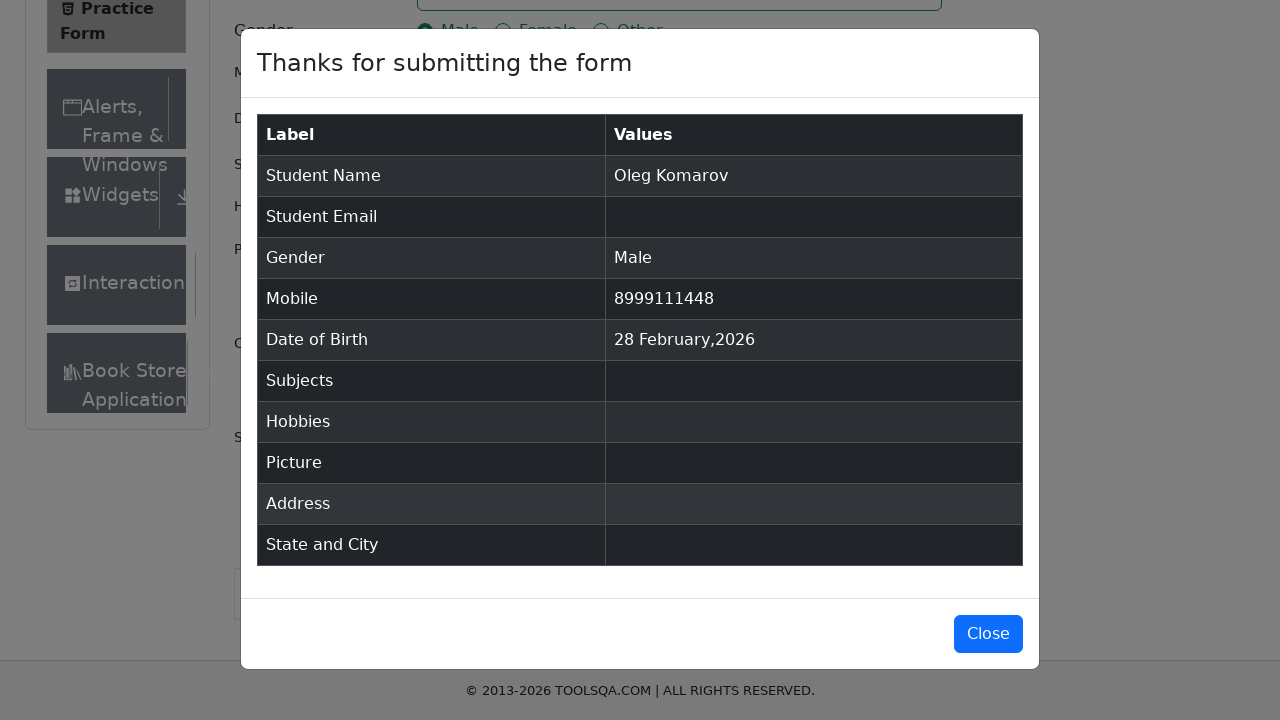

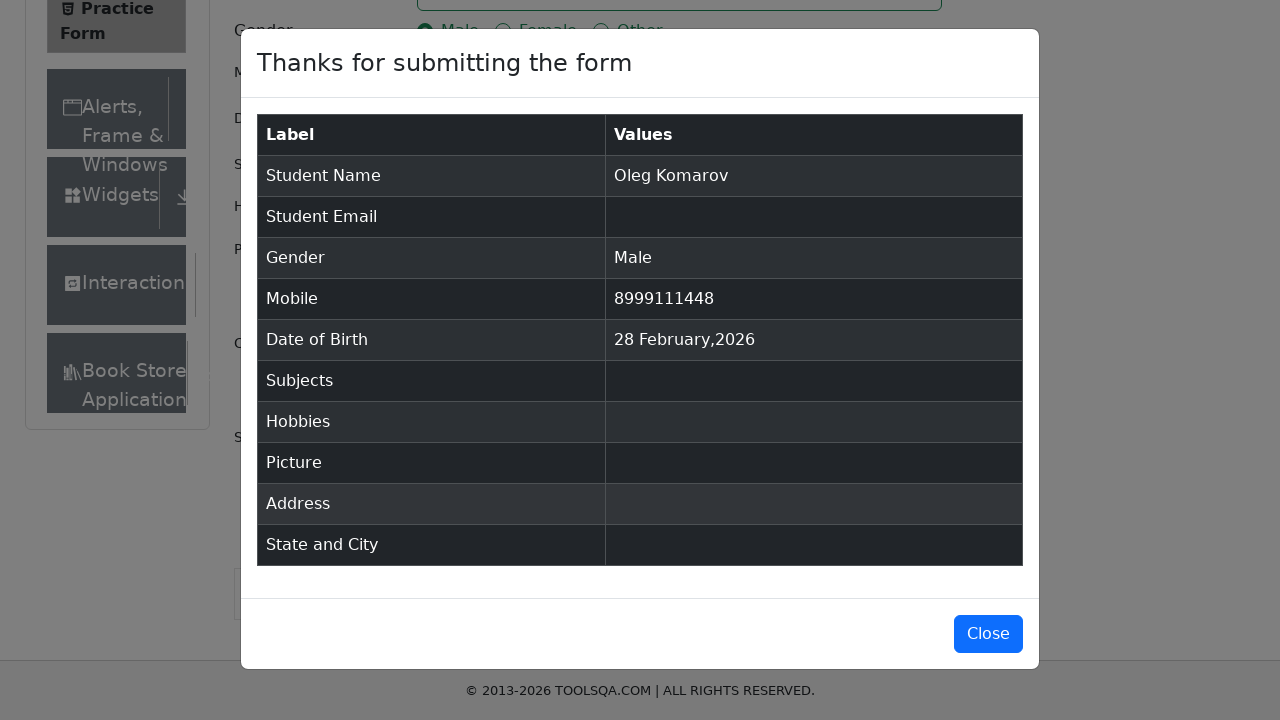